Tests form manipulation by filling out name and message fields and submitting the form

Starting URL: https://www.ultimateqa.com/filling-out-forms/

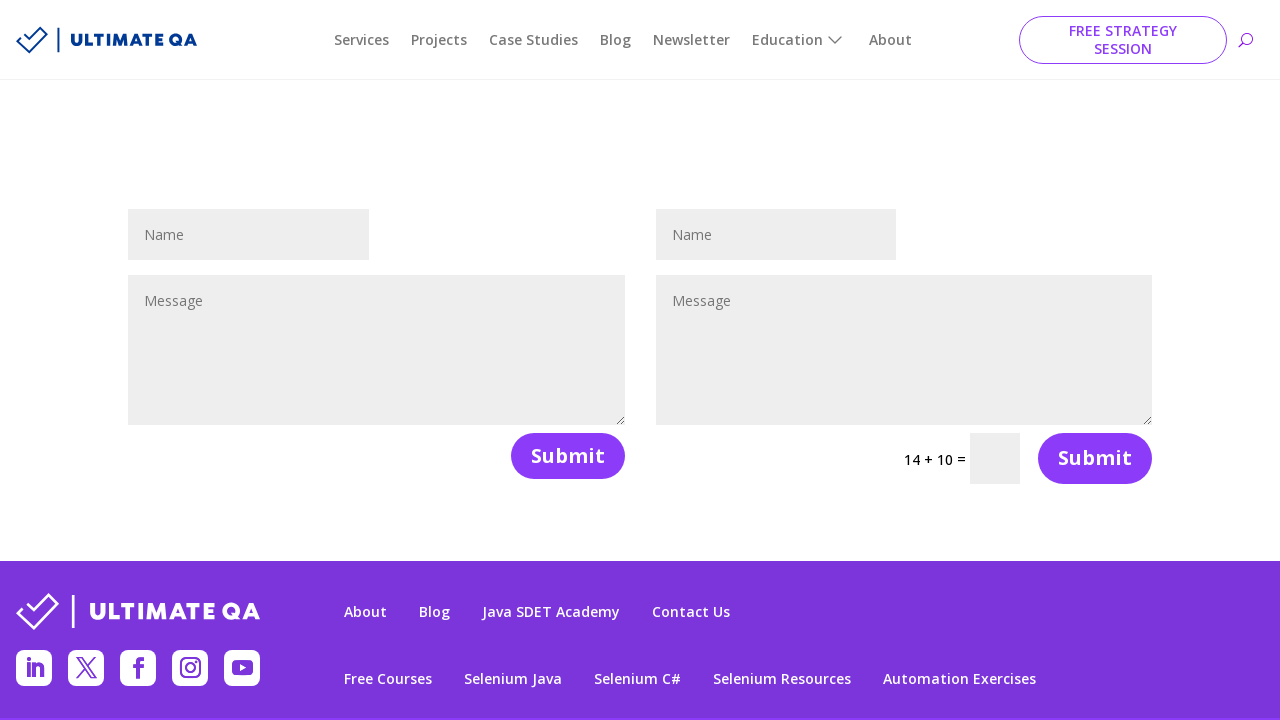

Cleared name field on #et_pb_contact_name_1
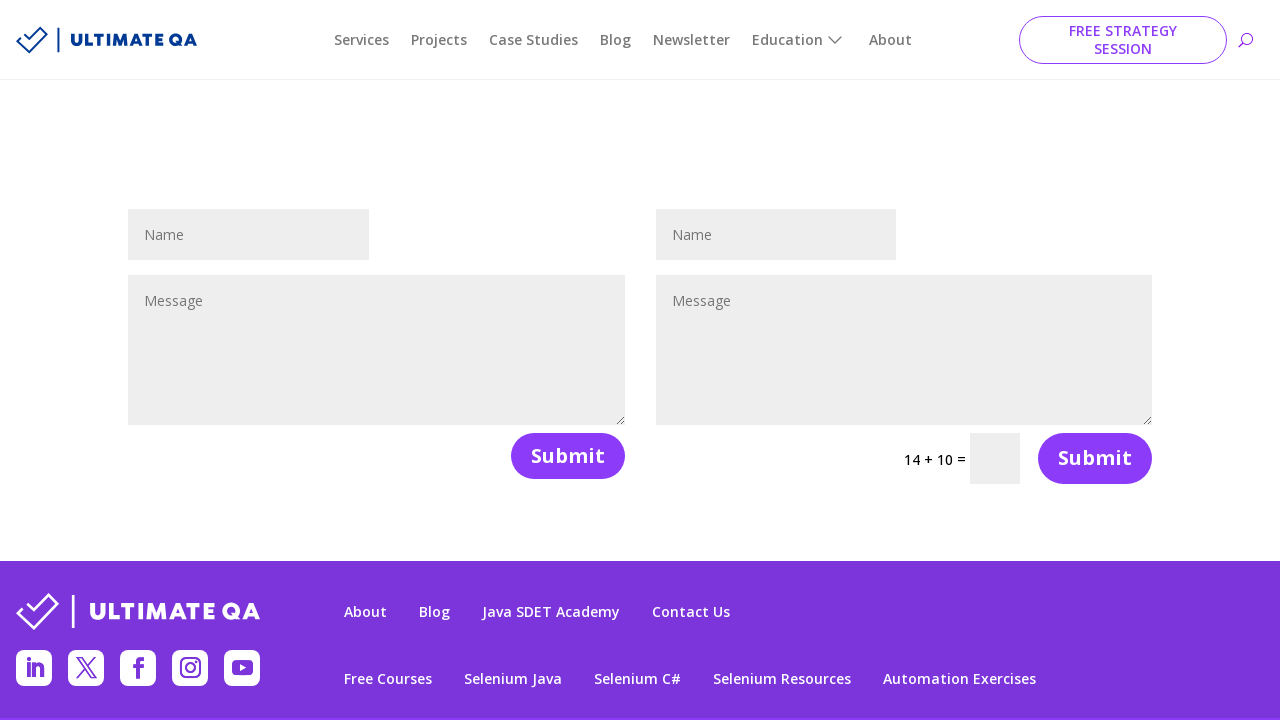

Filled name field with 'test' on #et_pb_contact_name_1
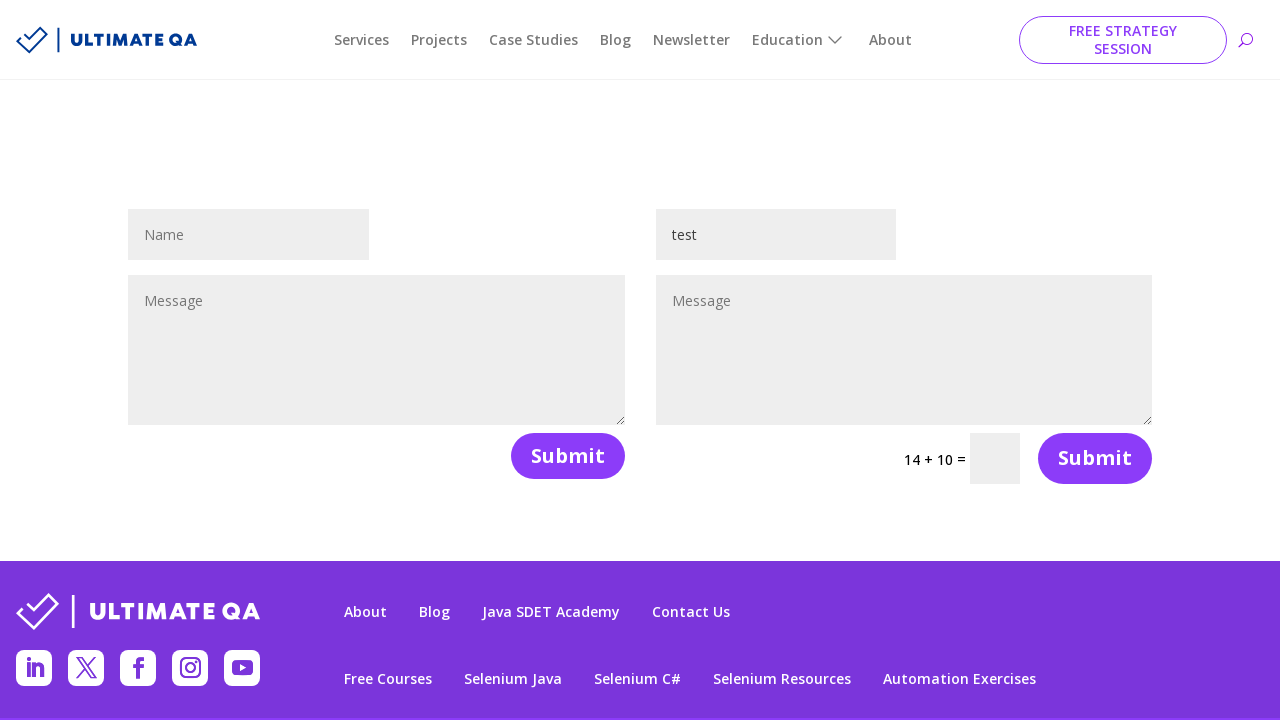

Cleared message field on #et_pb_contact_message_1
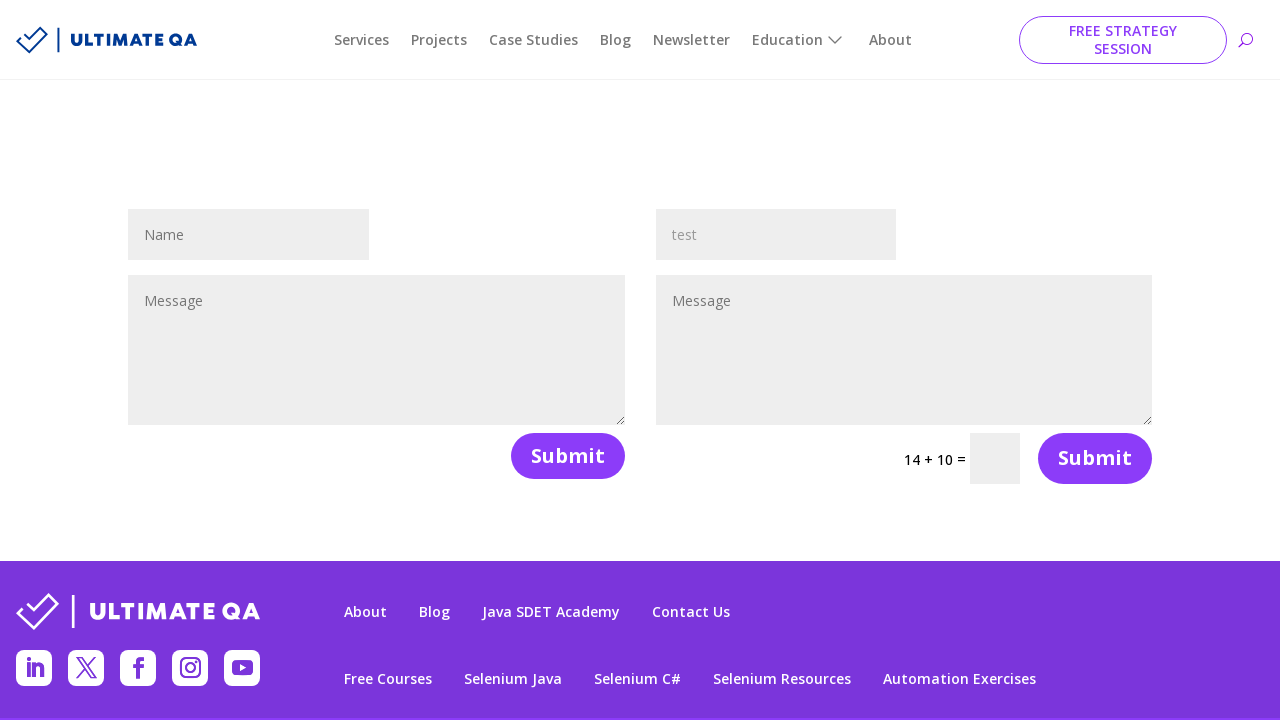

Filled message field with 'testing' on #et_pb_contact_message_1
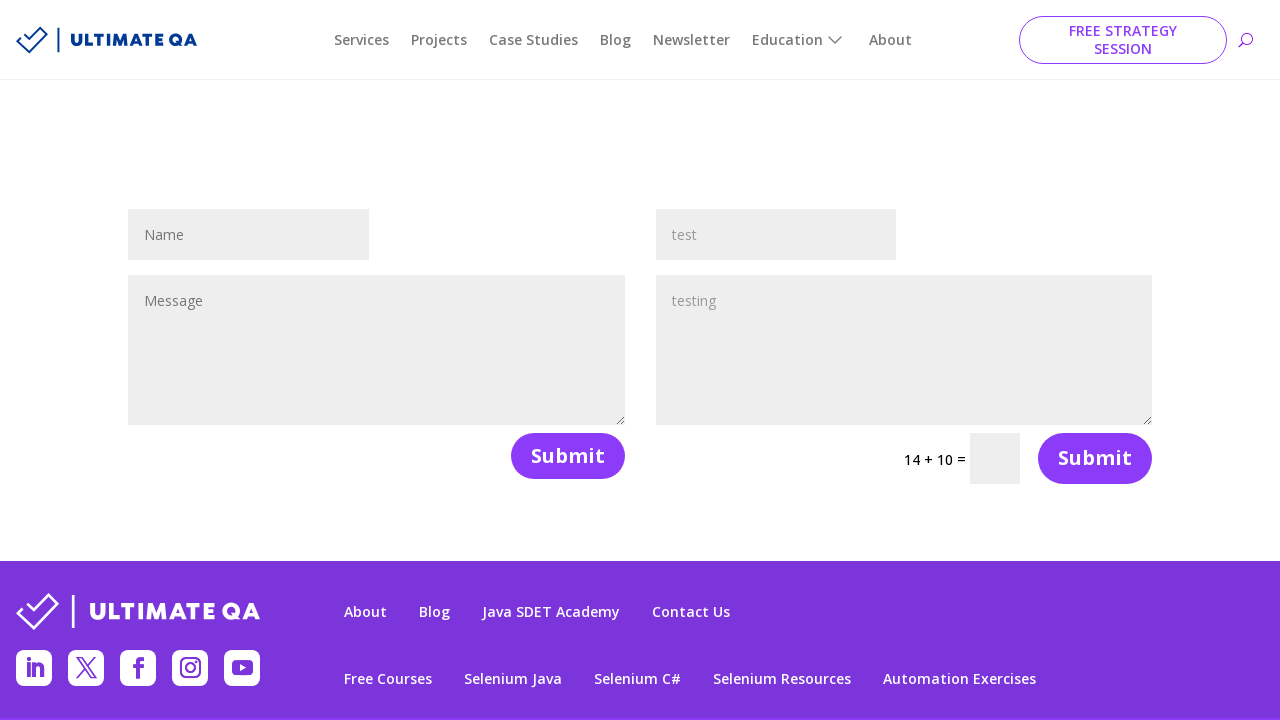

Clicked submit button to submit the form at (559, 456) on .et_contact_bottom_container >> nth=0
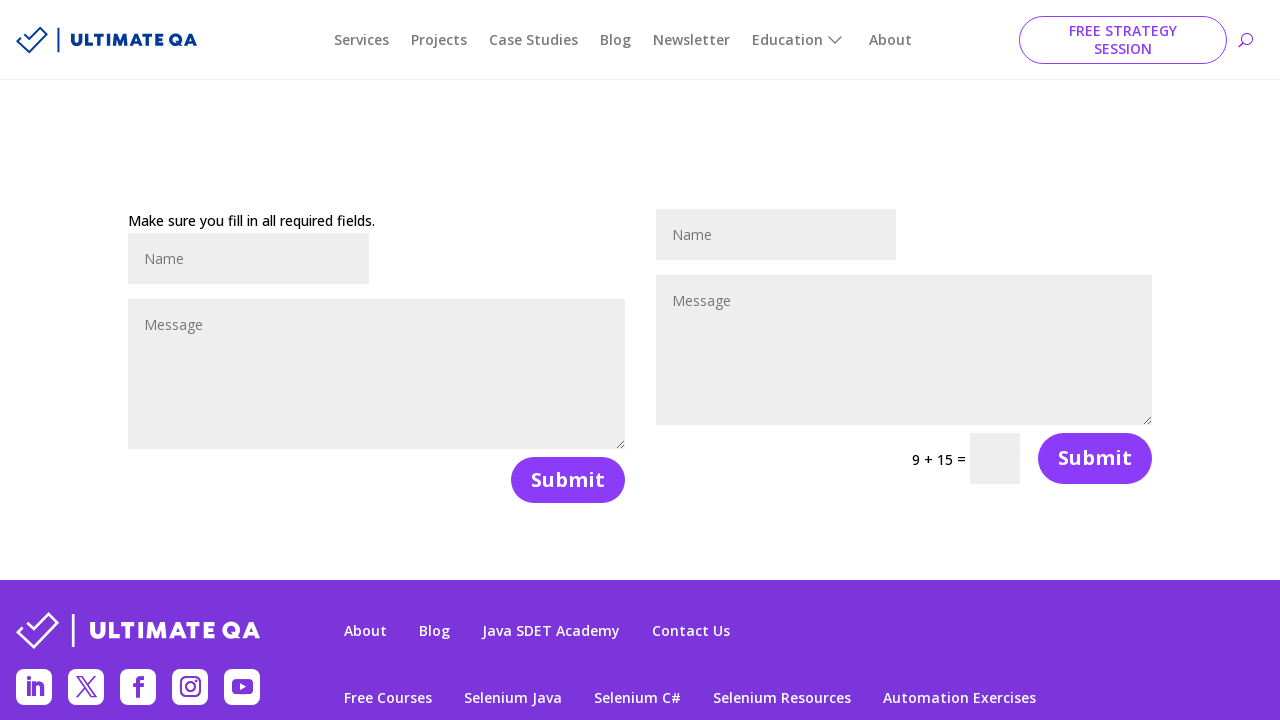

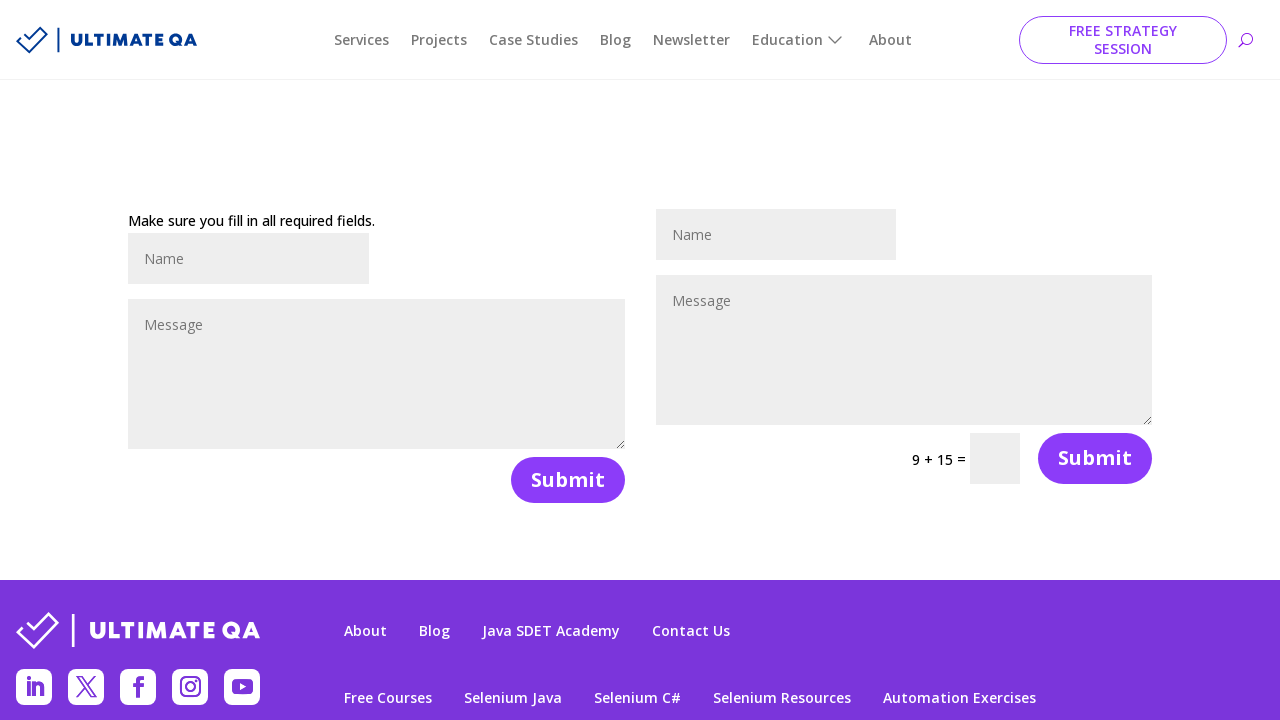